Tests handling of confirmation alerts by clicking a button to trigger a confirm dialog, dismissing it (clicking Cancel), and verifying the result shows "Cancel".

Starting URL: https://demoqa.com/alerts

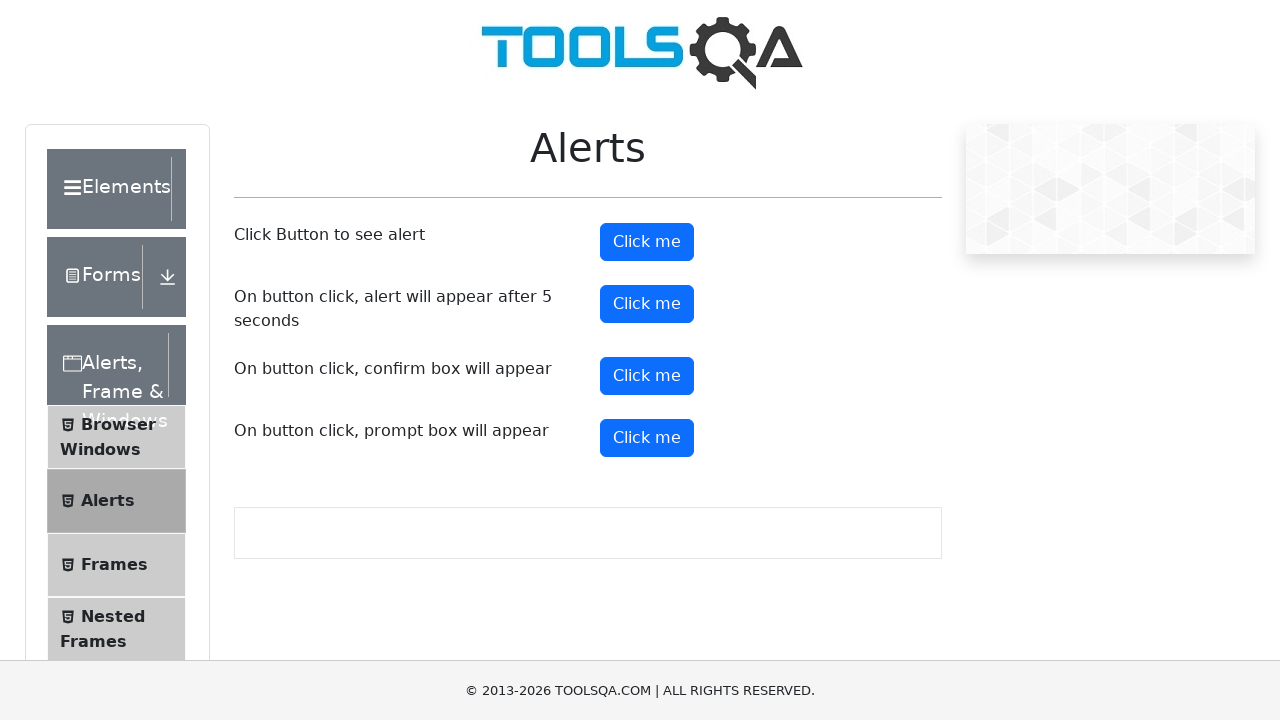

Set up dialog handler to dismiss confirmation alerts
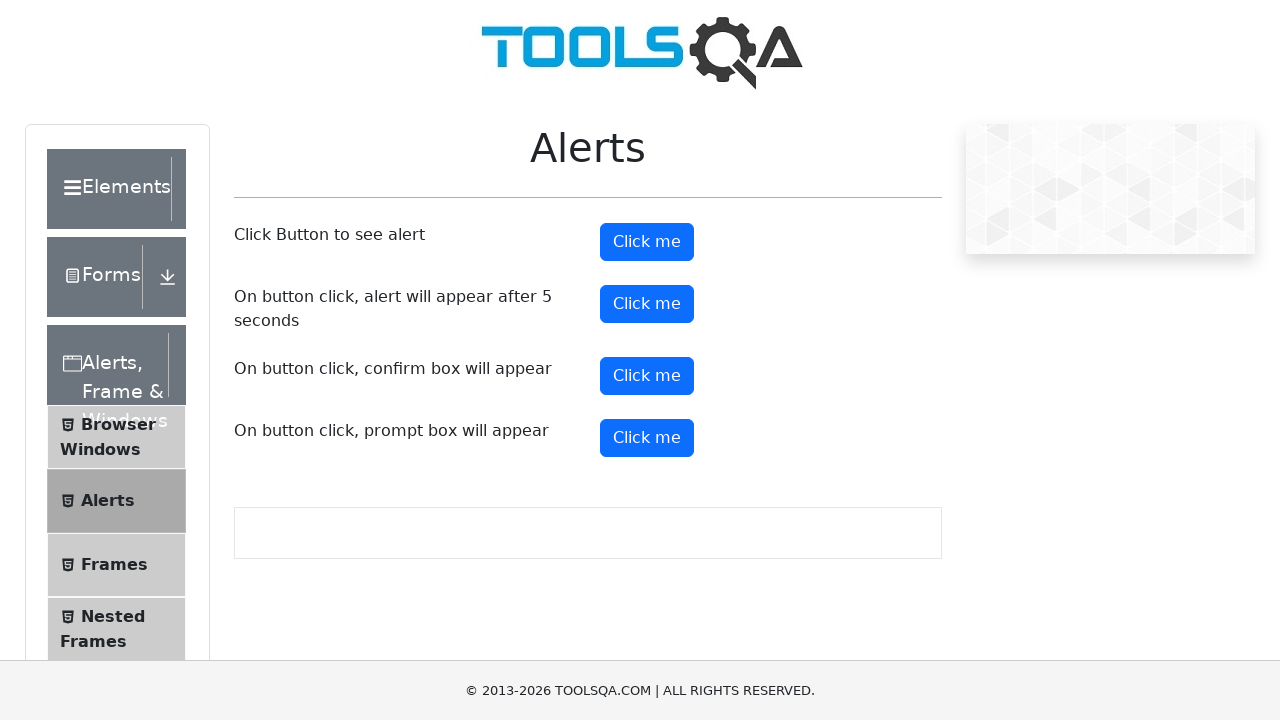

Clicked confirmation alert button at (647, 376) on #confirmButton
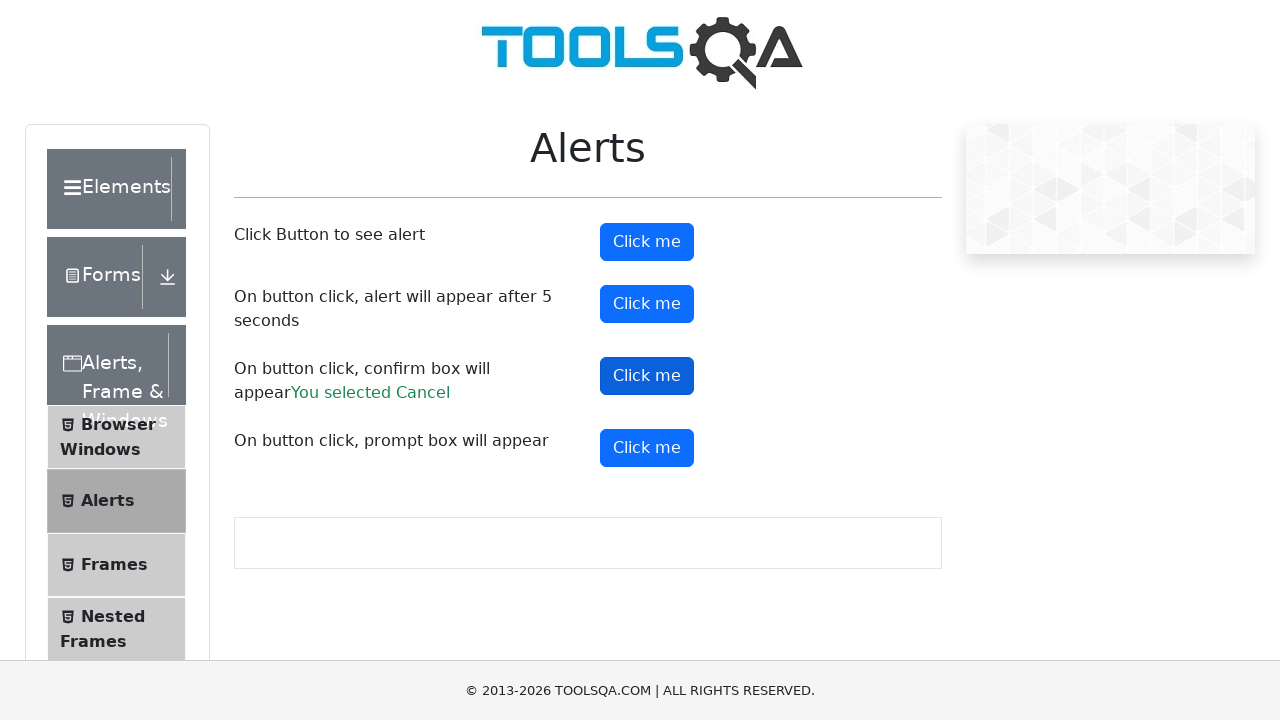

Confirmation result element appeared
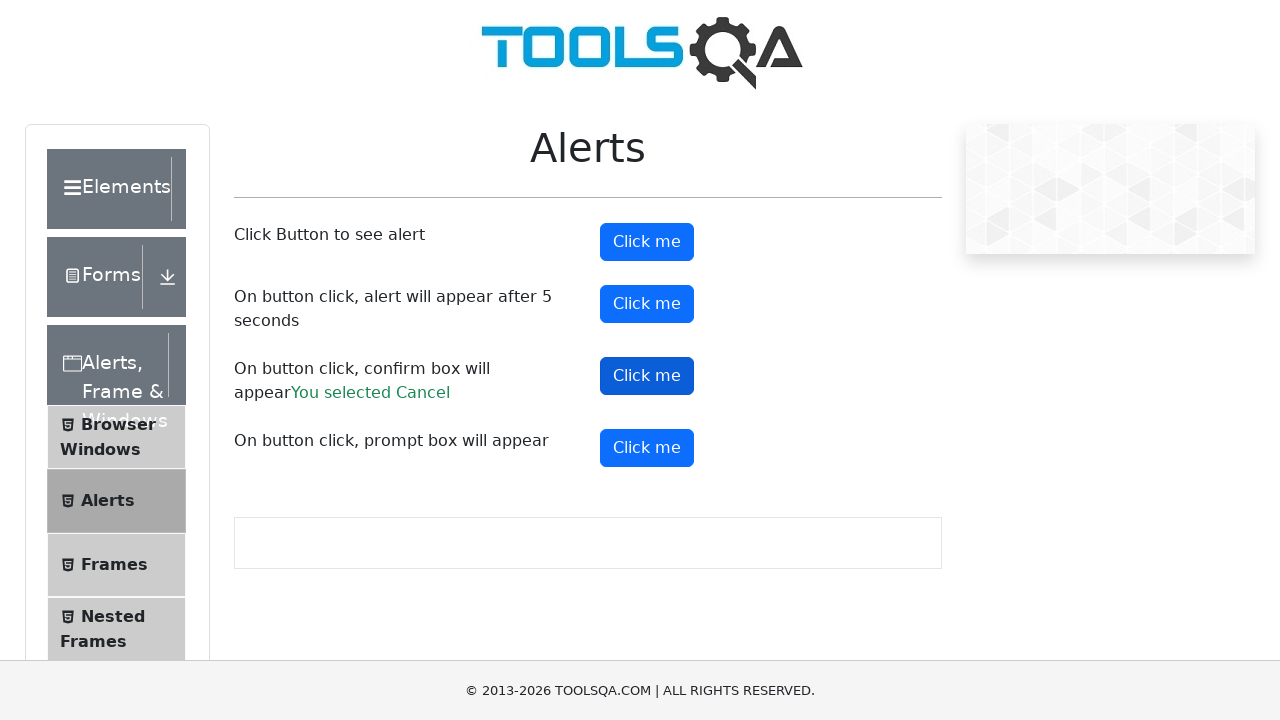

Retrieved confirmation result text: 'You selected Cancel'
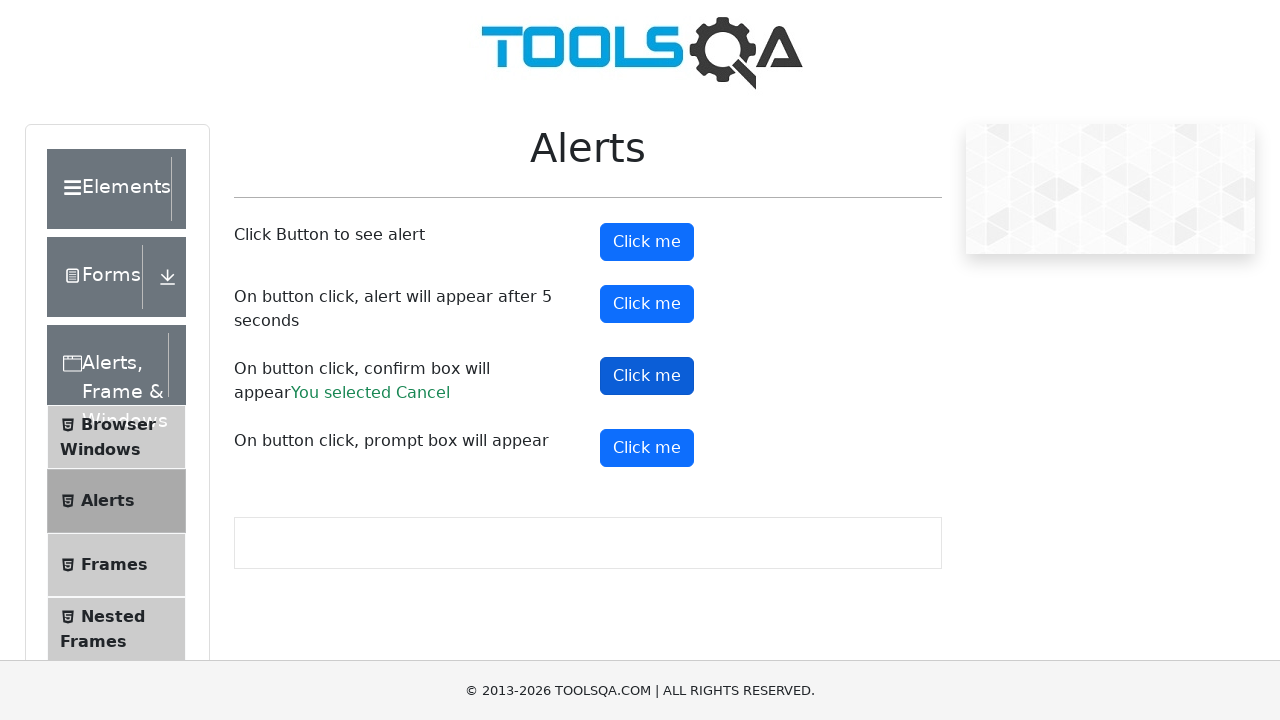

Verified result contains 'Cancel' - confirmation alert dismissed successfully
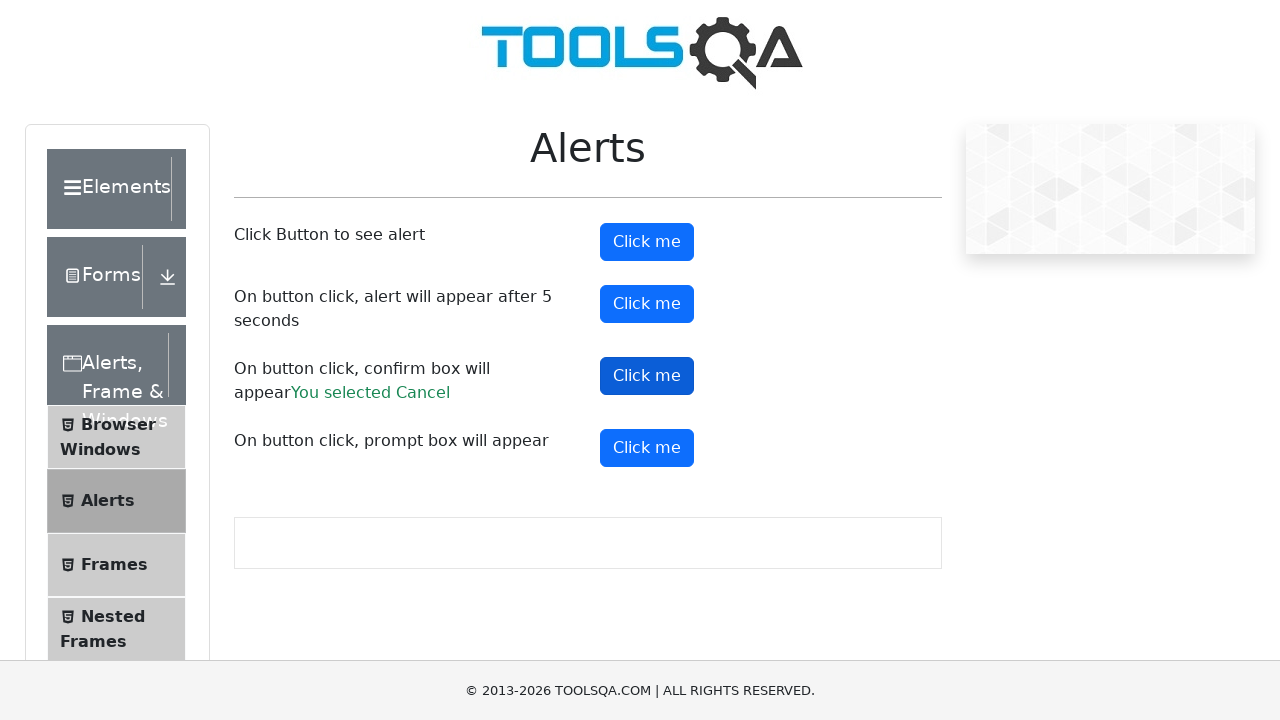

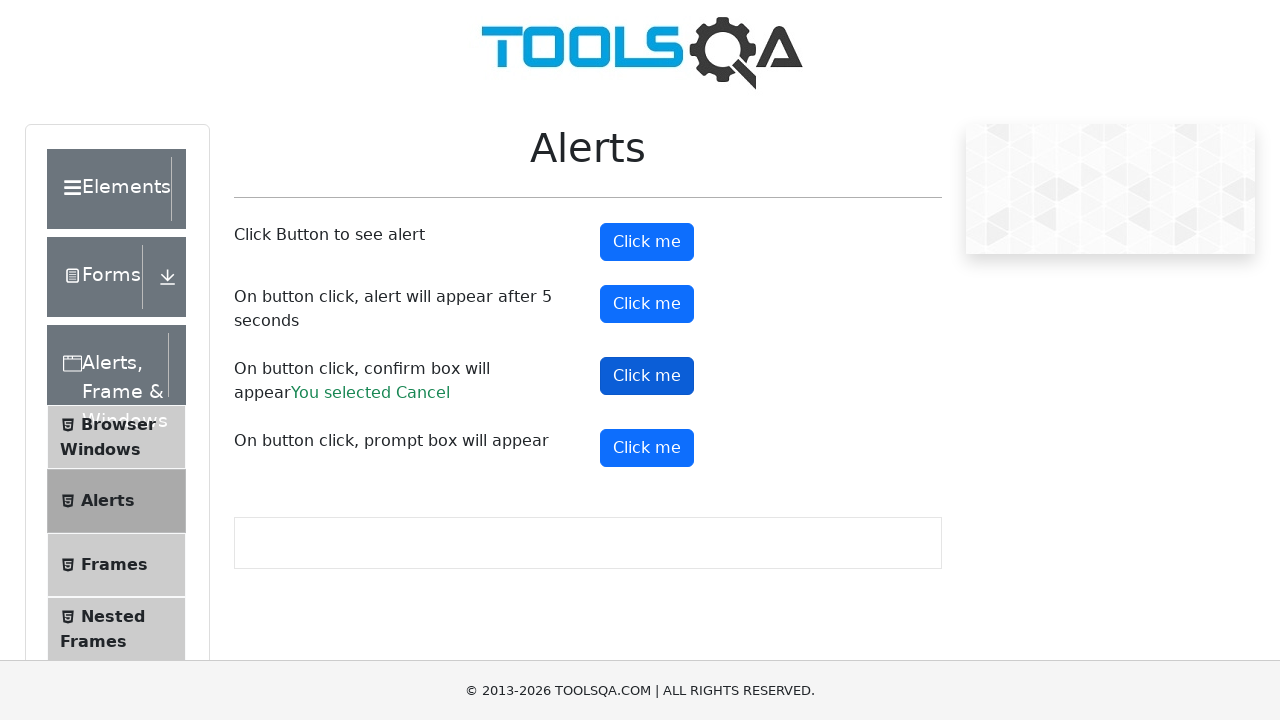